Tests AR Book Finder workflow by selecting user type, searching for a book by ISBN, and navigating to book details

Starting URL: https://www.arbookfind.com/UserType.aspx?RedirectURL=%2fadvanced.aspx

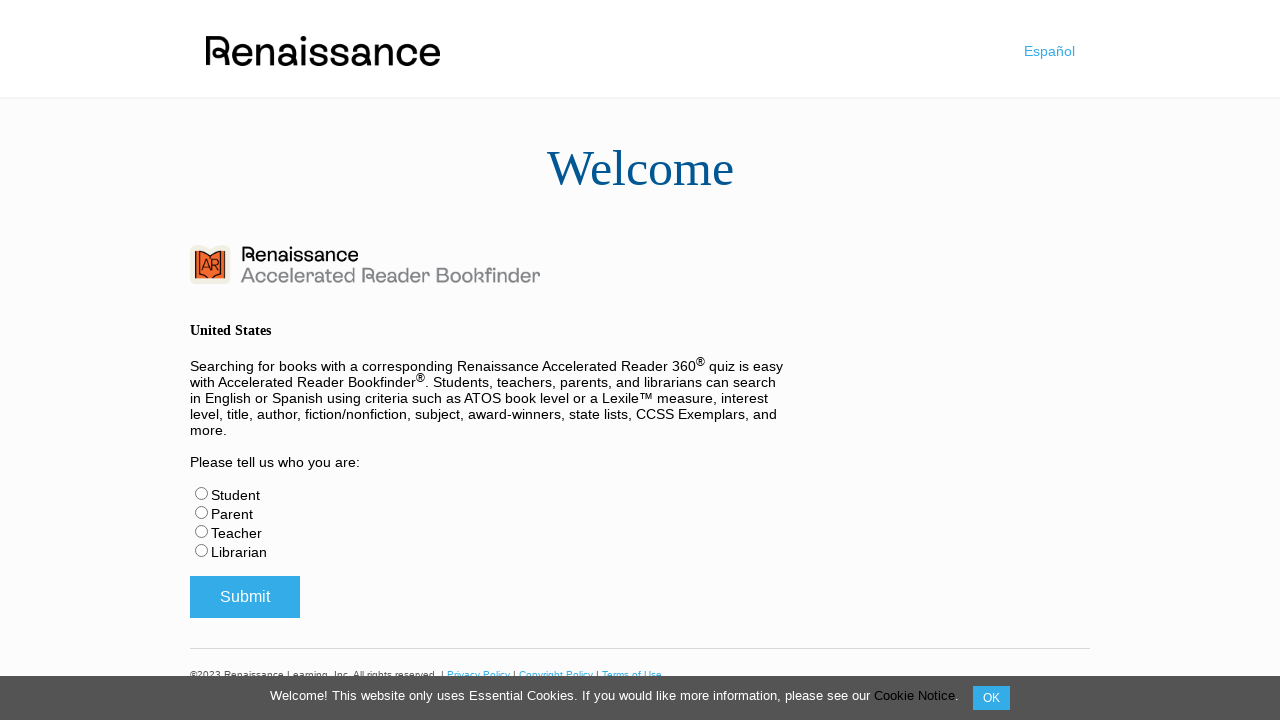

Selected 'Librarian' user type radio button at (202, 550) on #radLibrarian
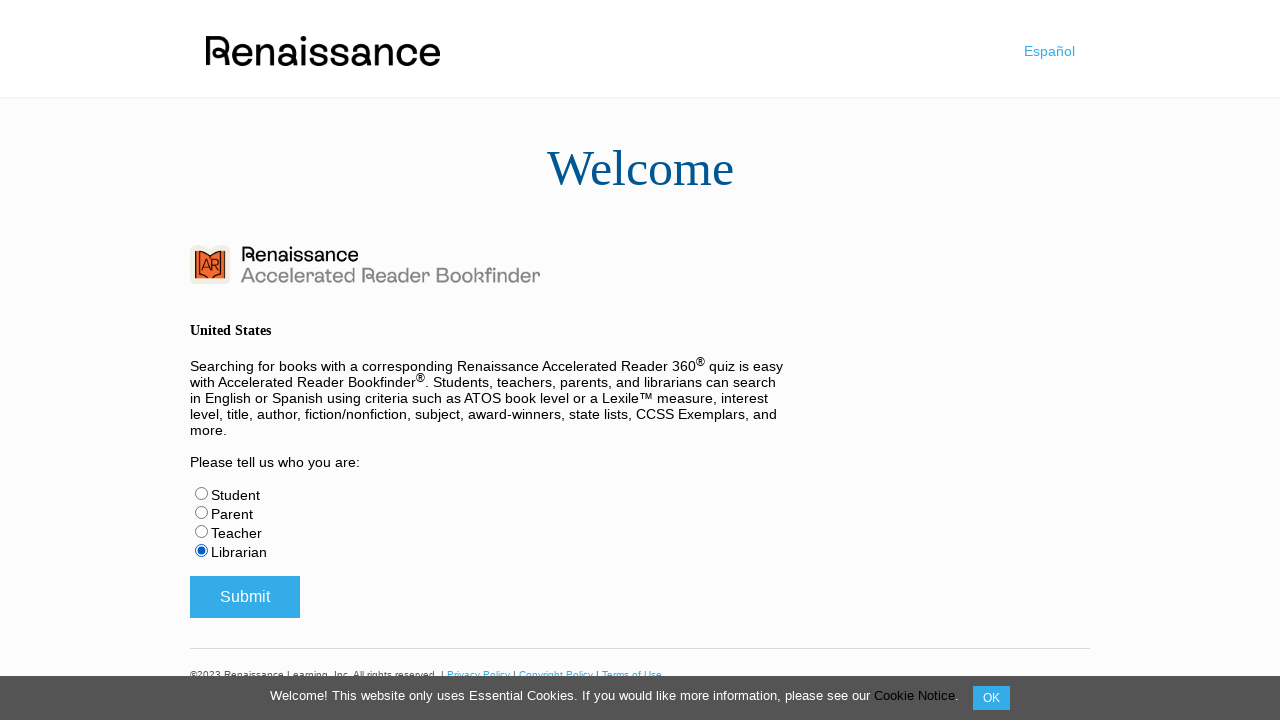

Submitted user type selection at (245, 597) on #btnSubmitUserType
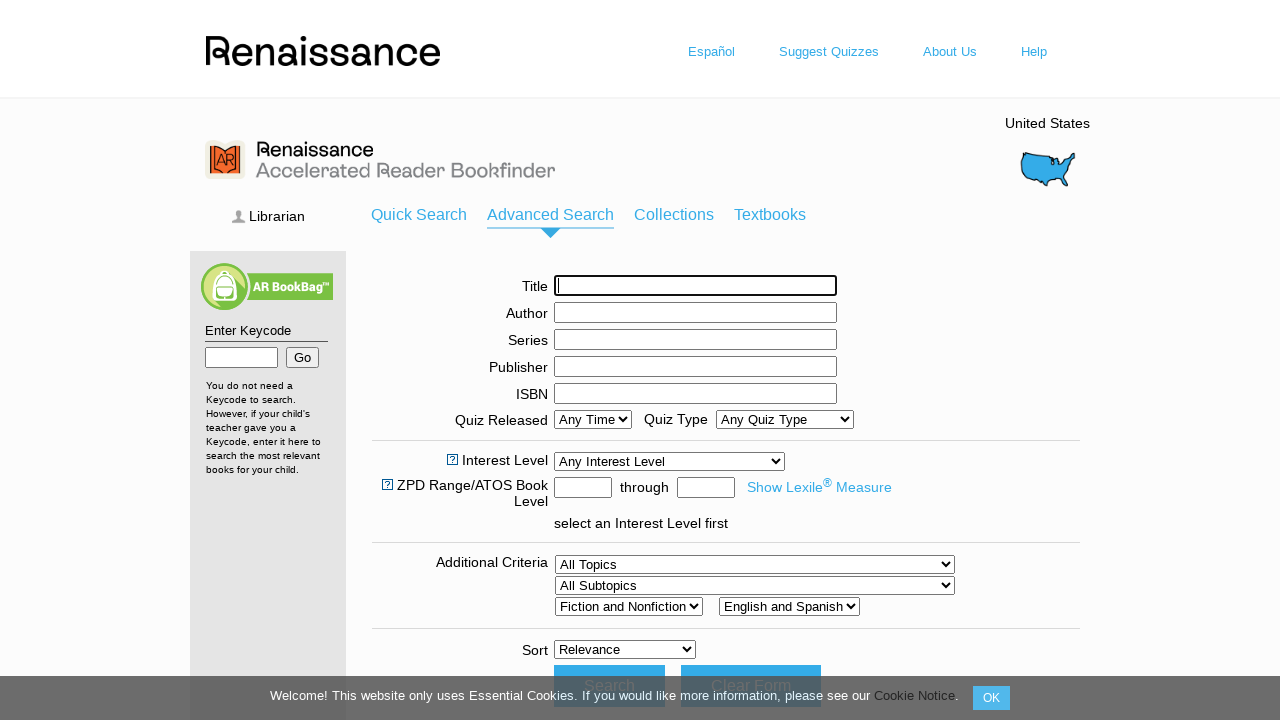

ISBN search box appeared on page
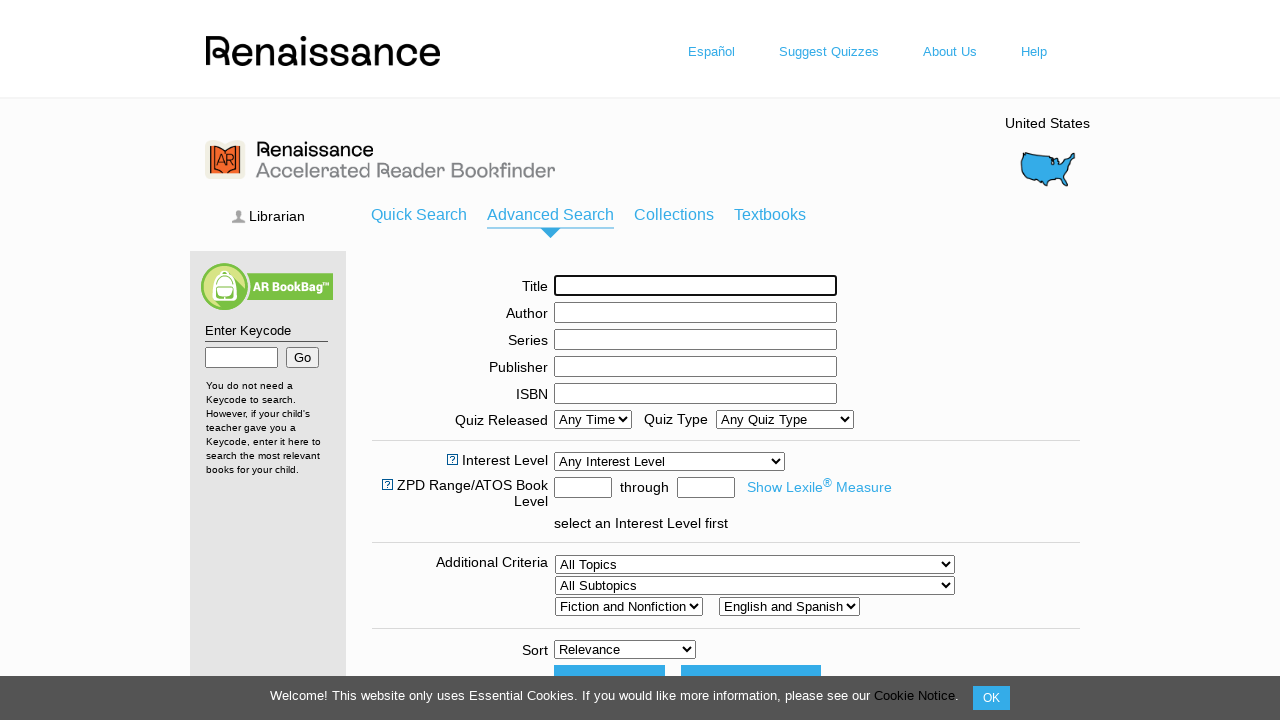

Entered ISBN '9780545010221' into search box on #ctl00_ContentPlaceHolder1_txtISBN
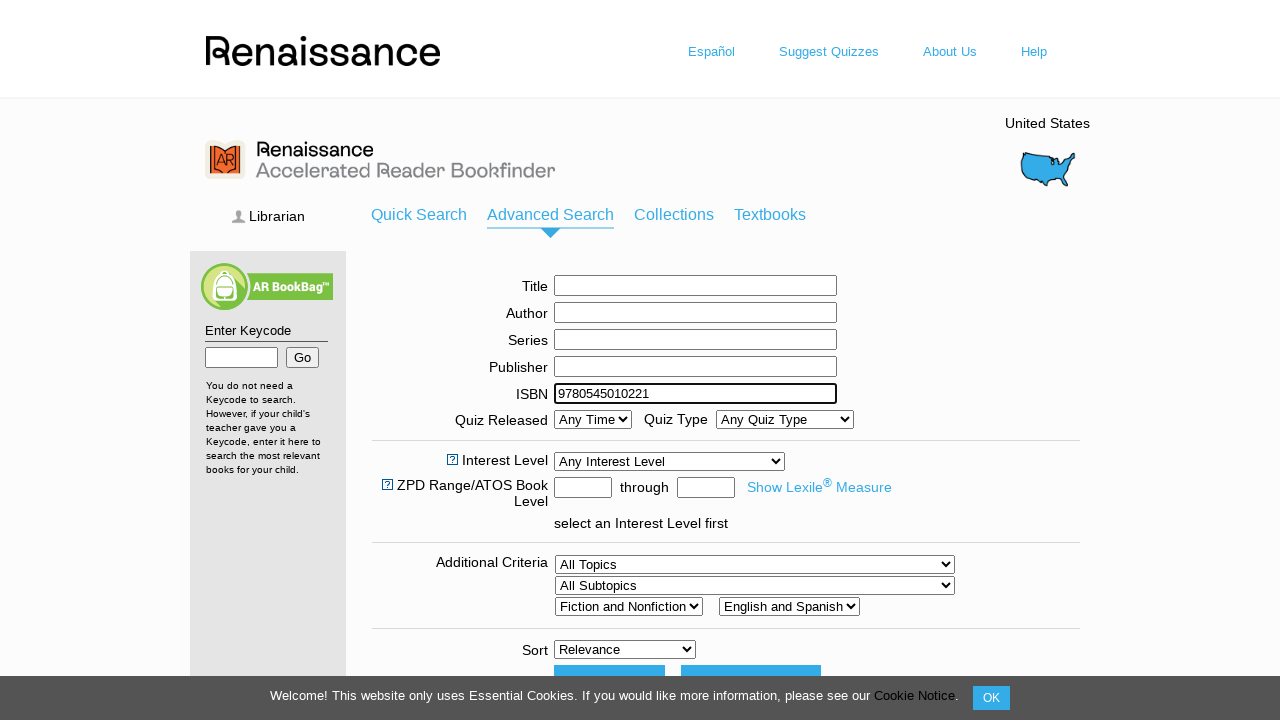

Clicked search button to search for book by ISBN at (609, 492) on #ctl00_ContentPlaceHolder1_btnDoIt
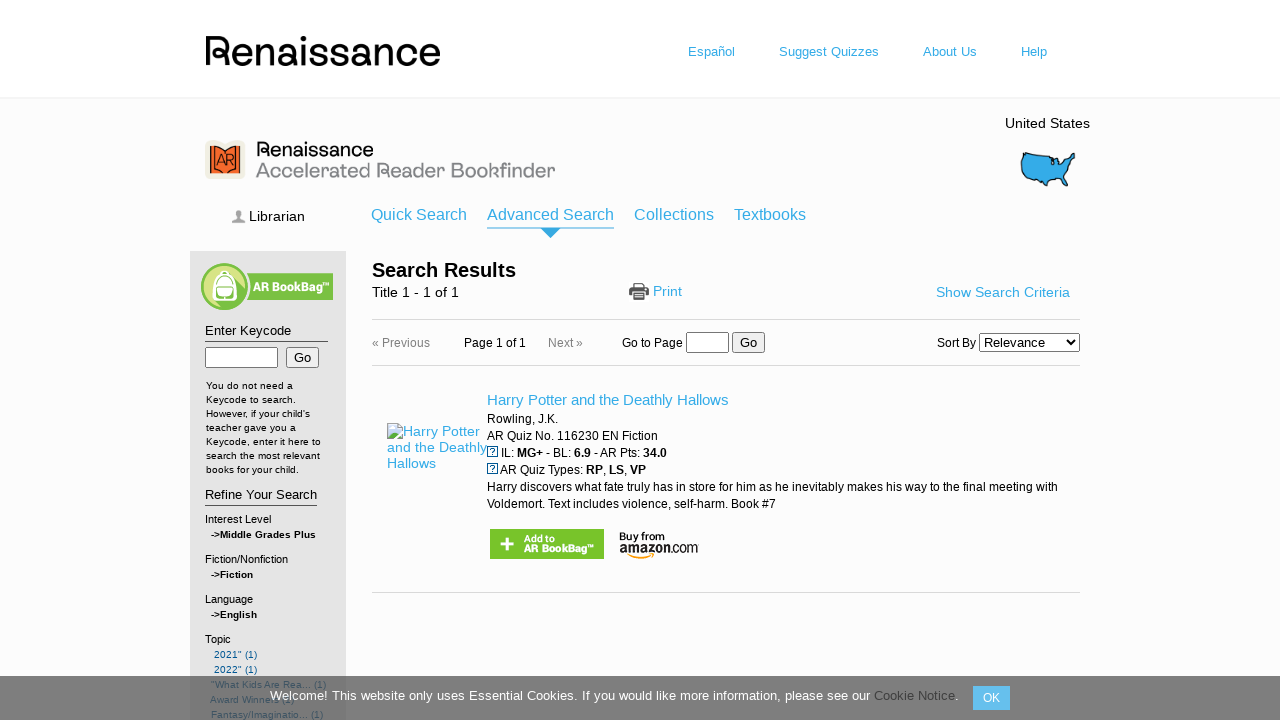

Book search results page loaded
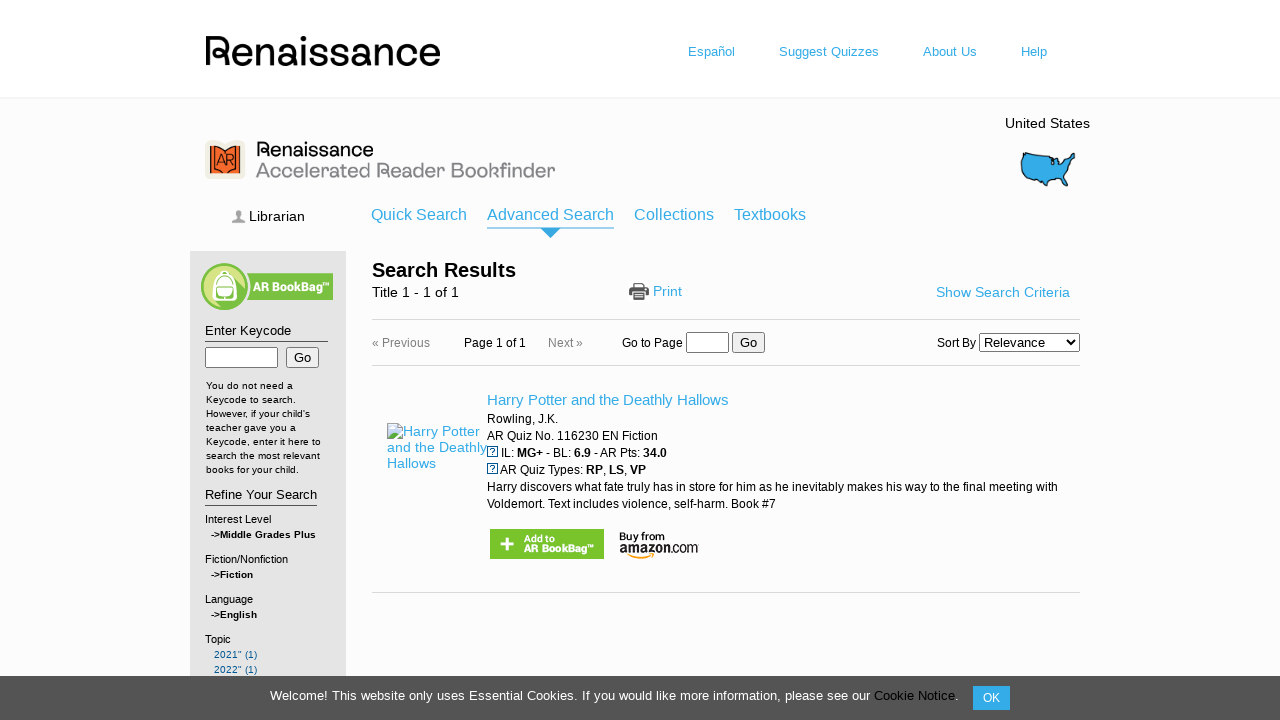

Clicked on book title to view book details at (608, 400) on #book-title
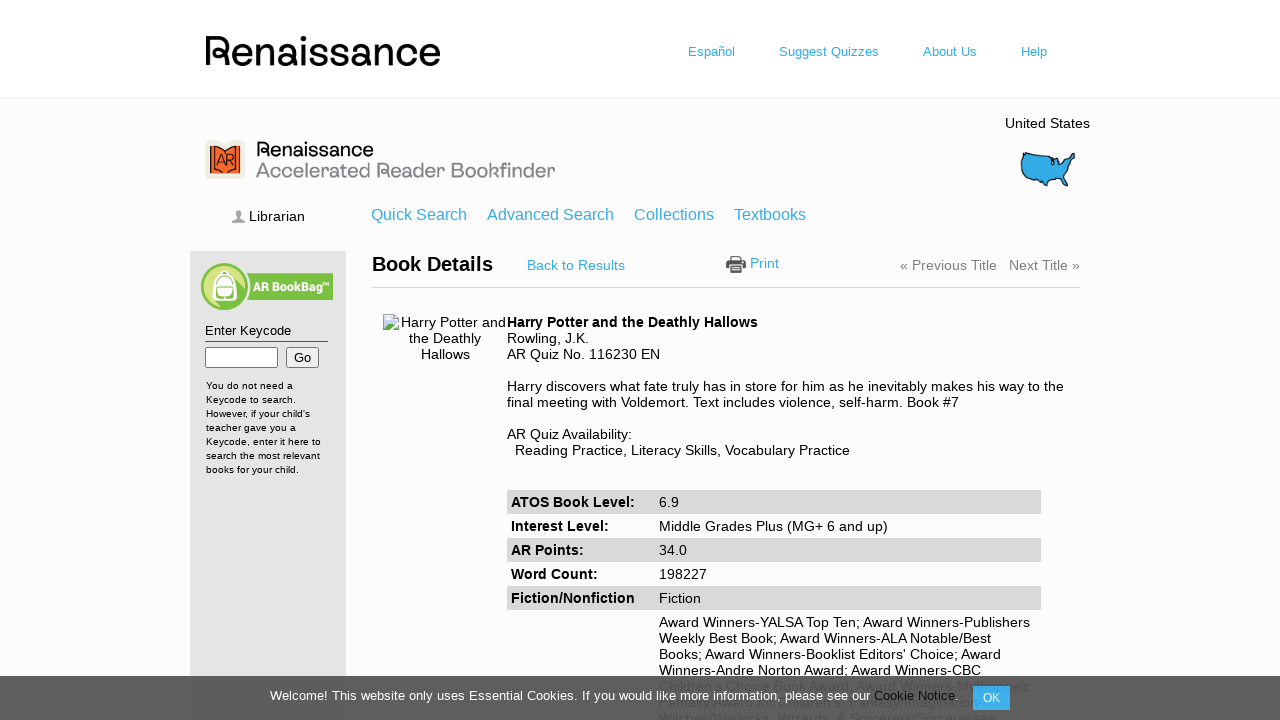

Book details page loaded successfully
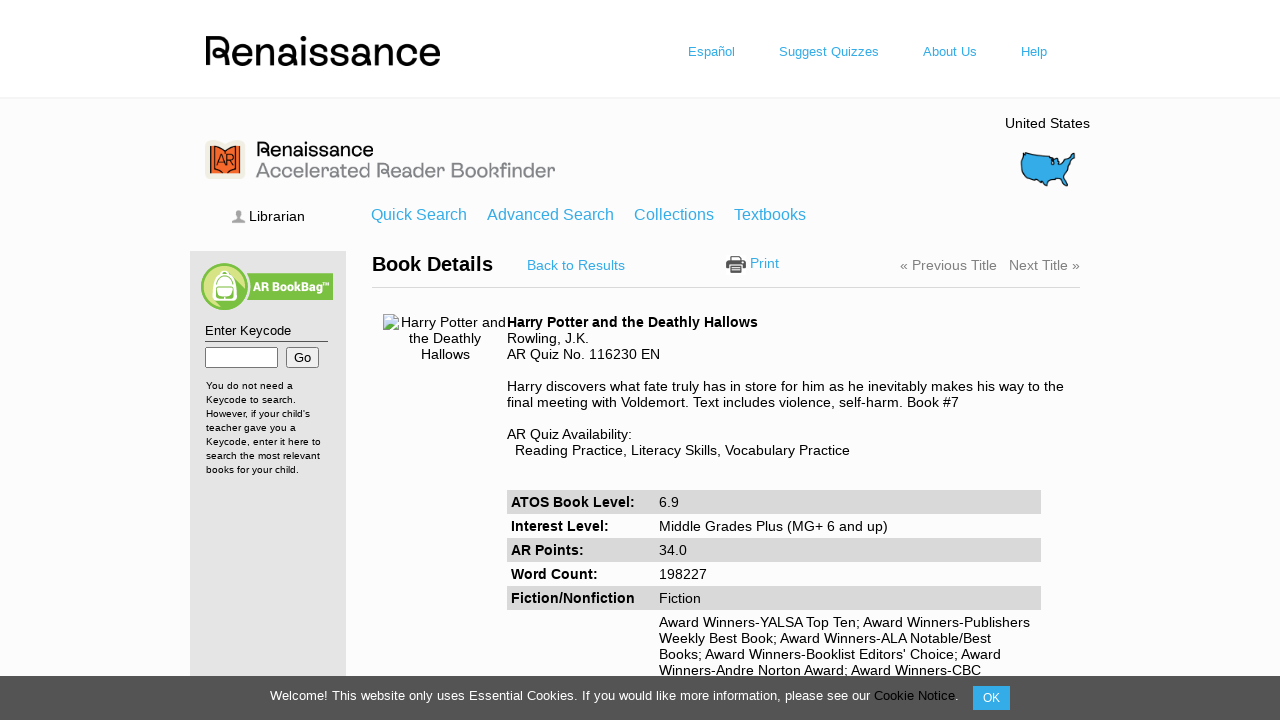

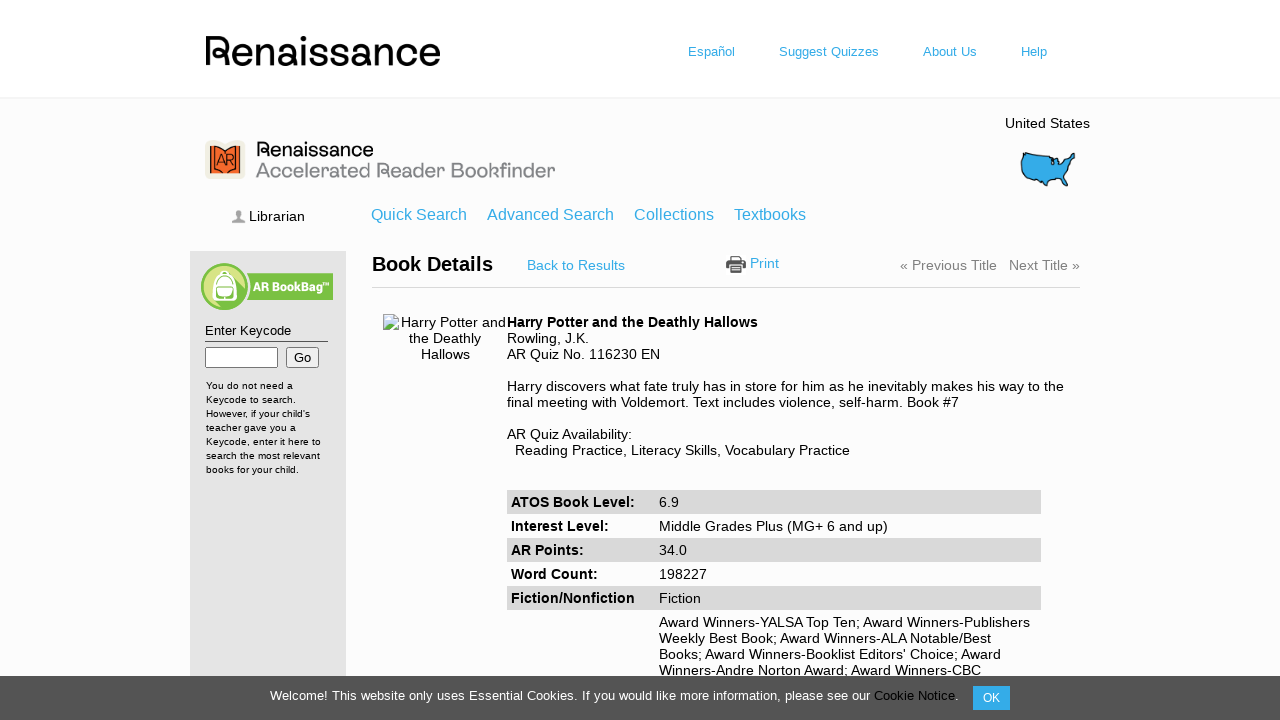